Tests a web form by filling a text input field with "Selenium" and clicking the submit button, then verifying a message is displayed

Starting URL: https://www.selenium.dev/selenium/web/web-form.html

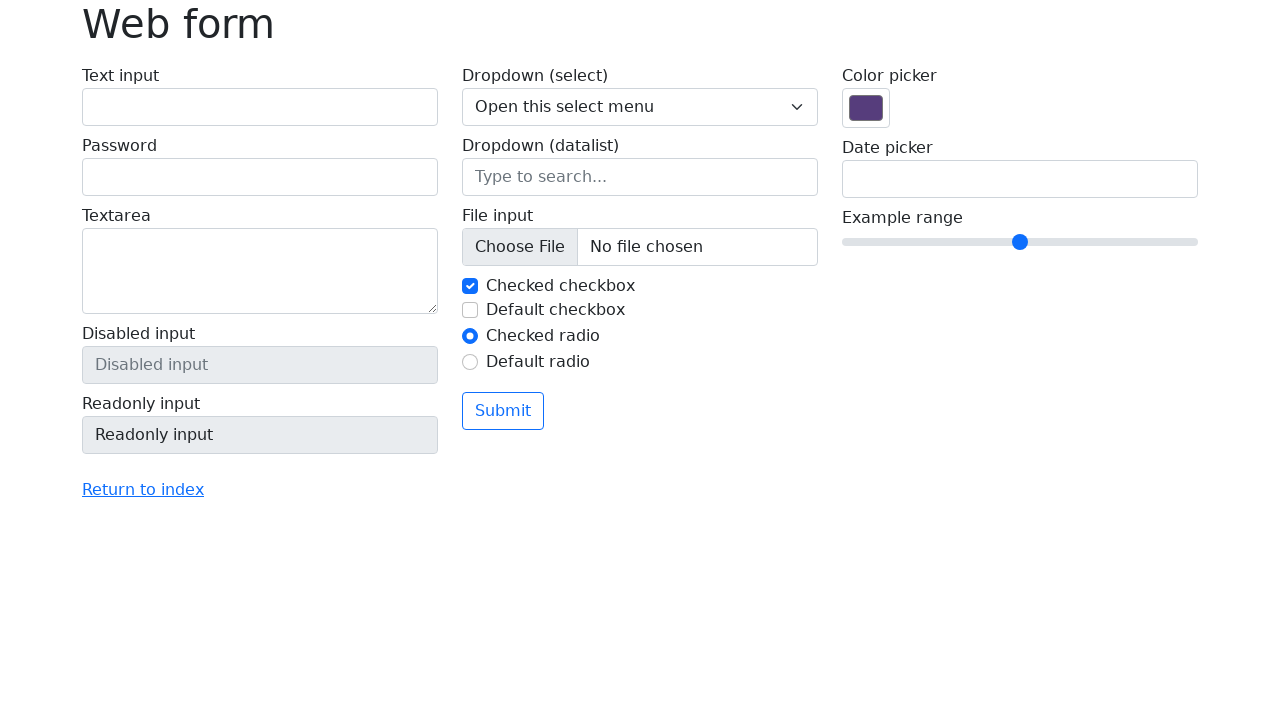

Text input field loaded and ready
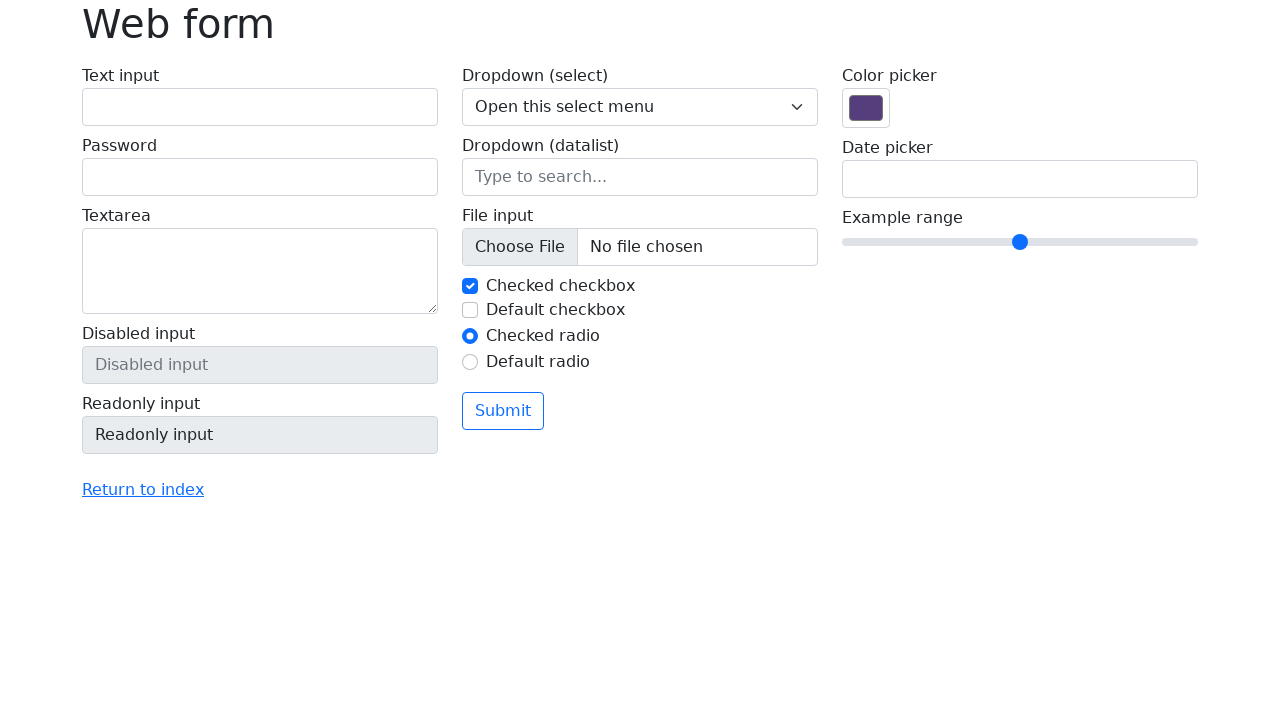

Filled text input field with 'Selenium' on input[name='my-text']
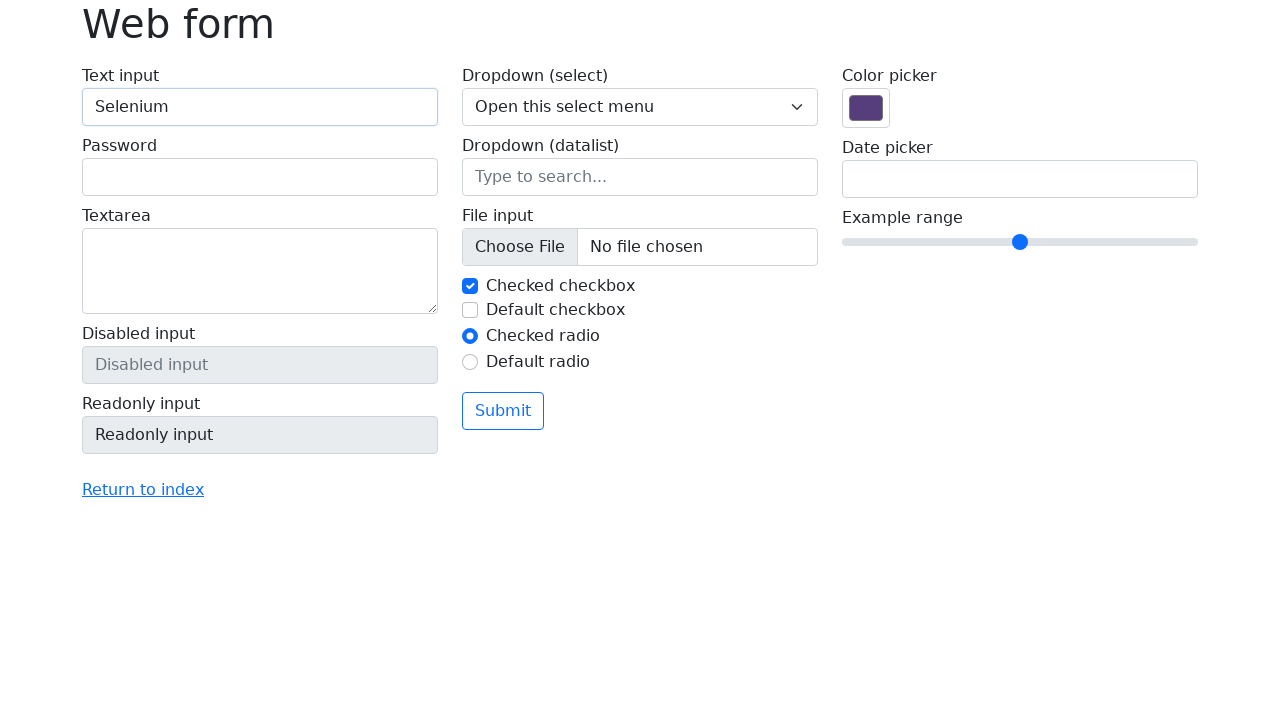

Clicked submit button at (503, 411) on button
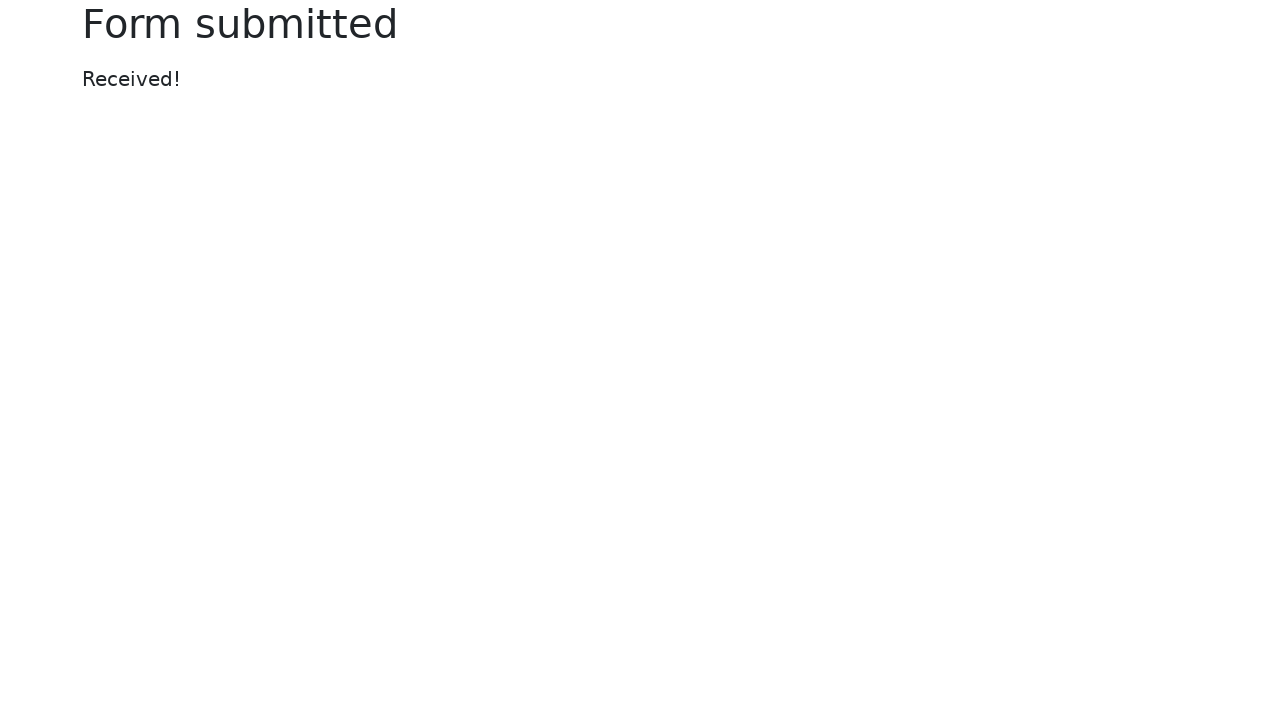

Success message displayed after form submission
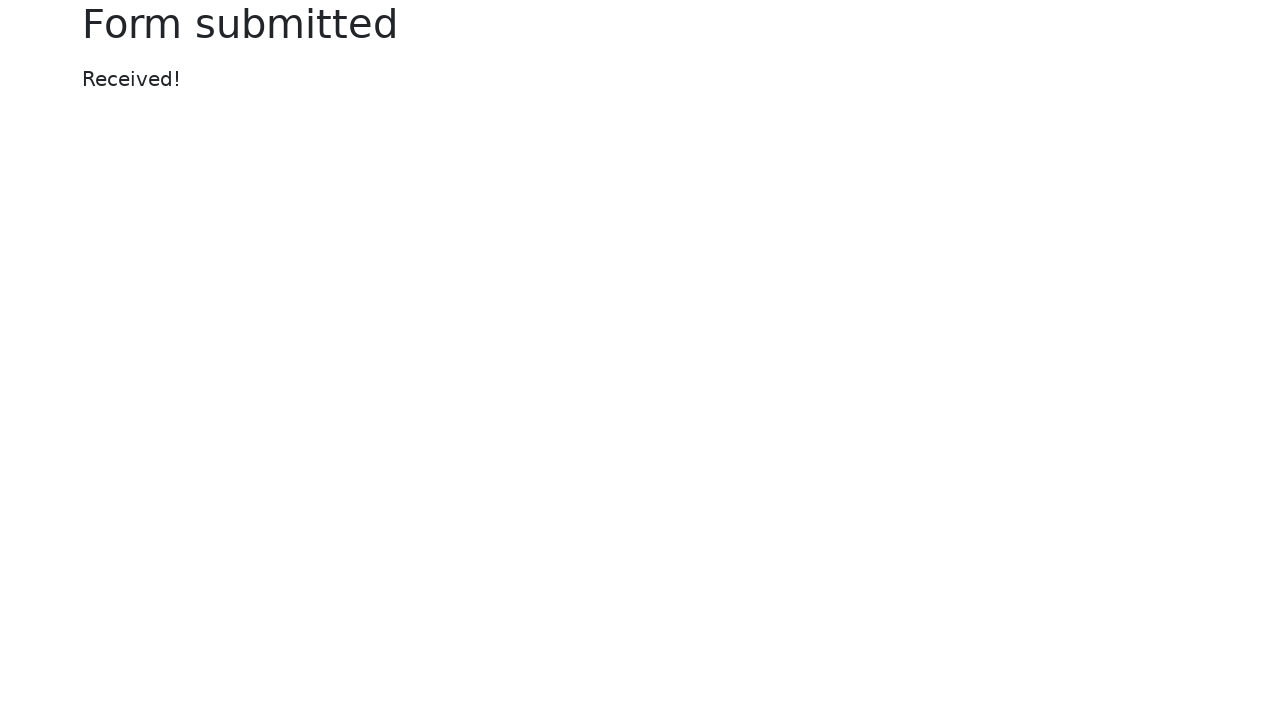

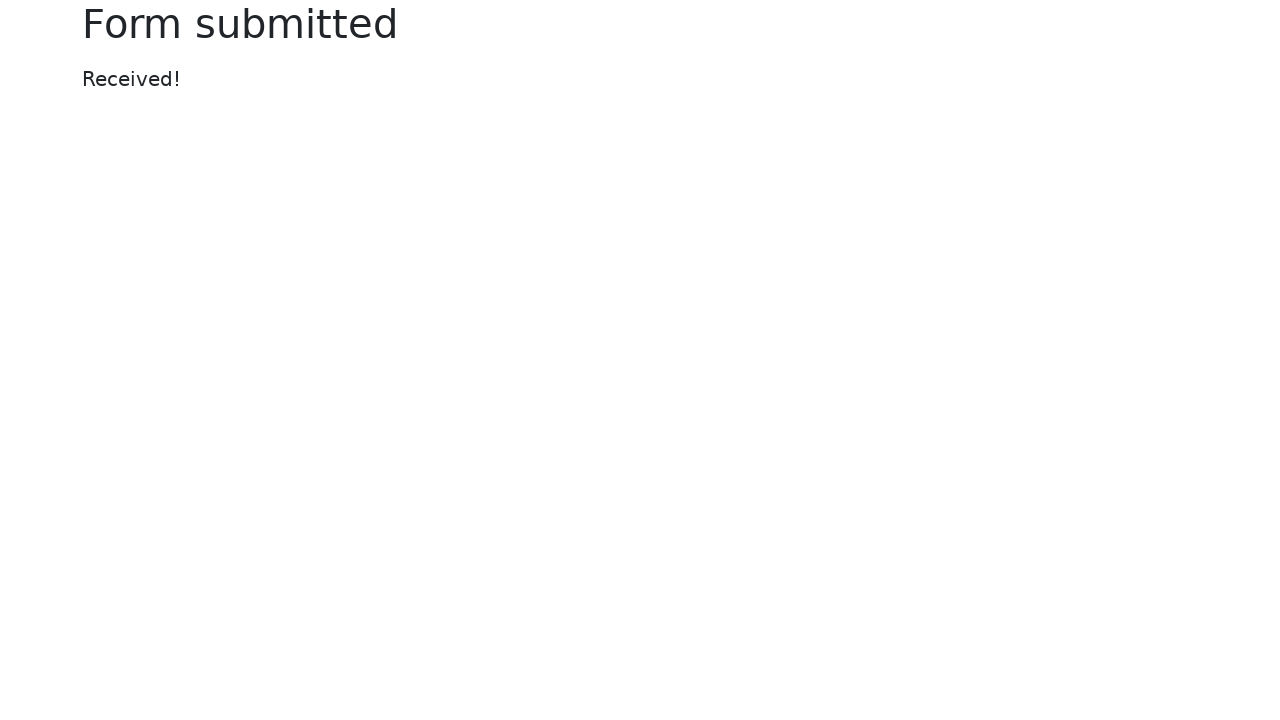